Tests a registration form by filling in the last name field with a value

Starting URL: https://demo.automationtesting.in/Register.html

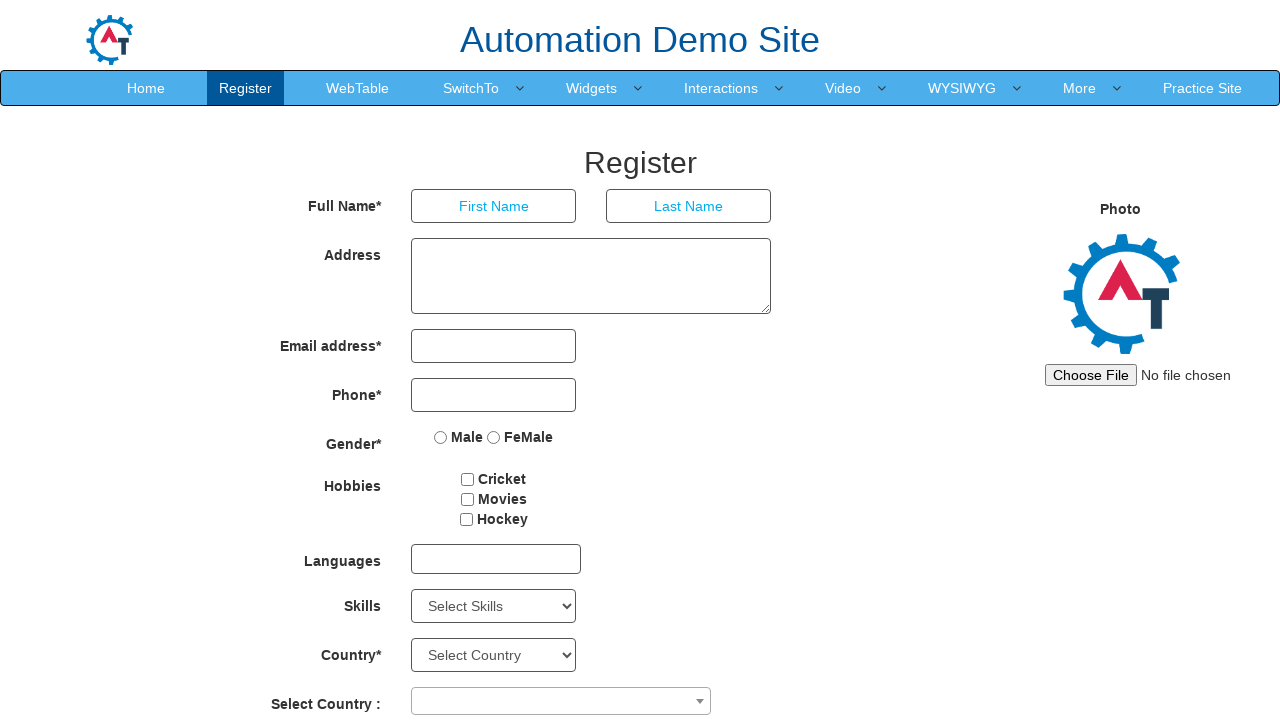

Filled last name field with 'Nitin' on input[placeholder='Last Name']
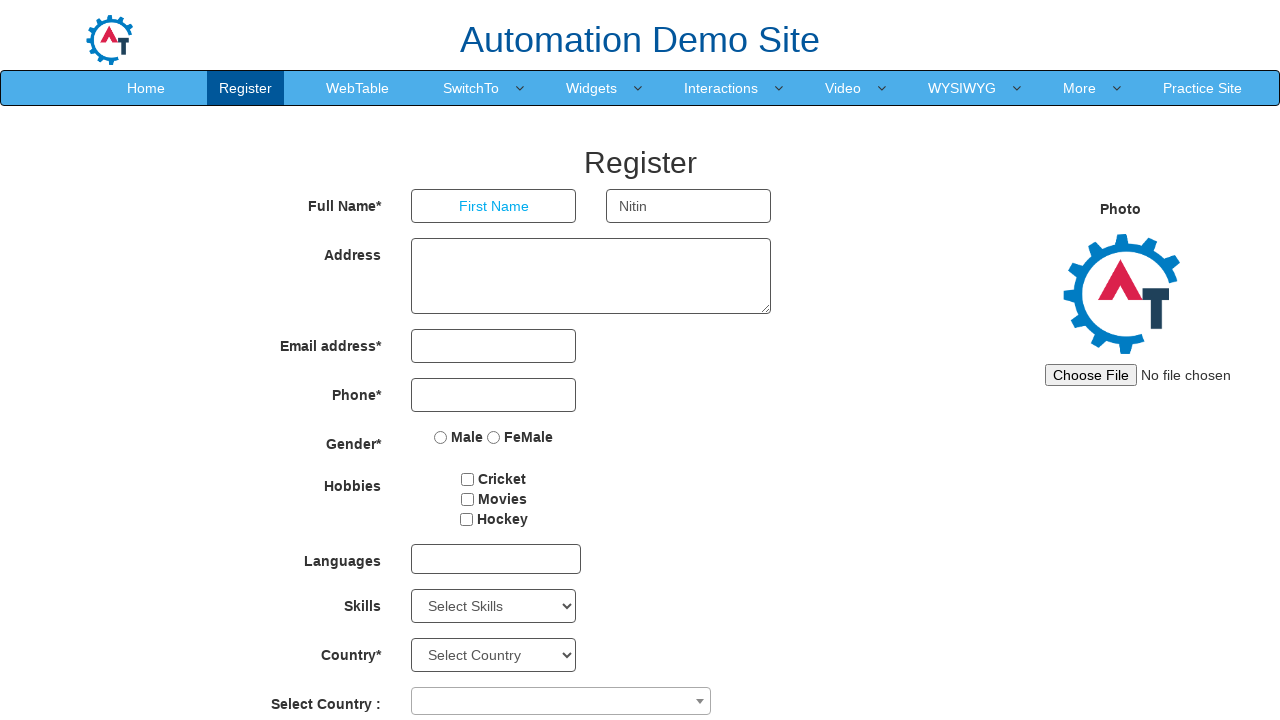

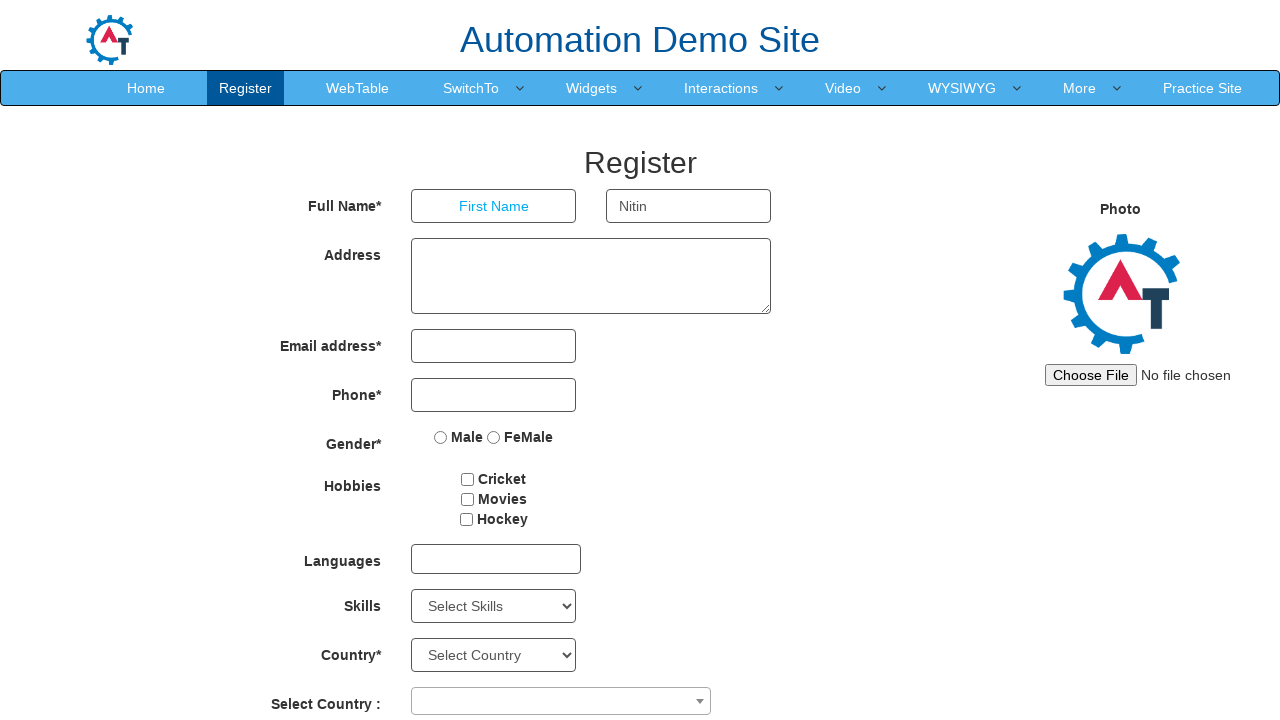